Tests unhandled alert scenario by triggering alert and closing browser

Starting URL: http://automationbykrishna.com/

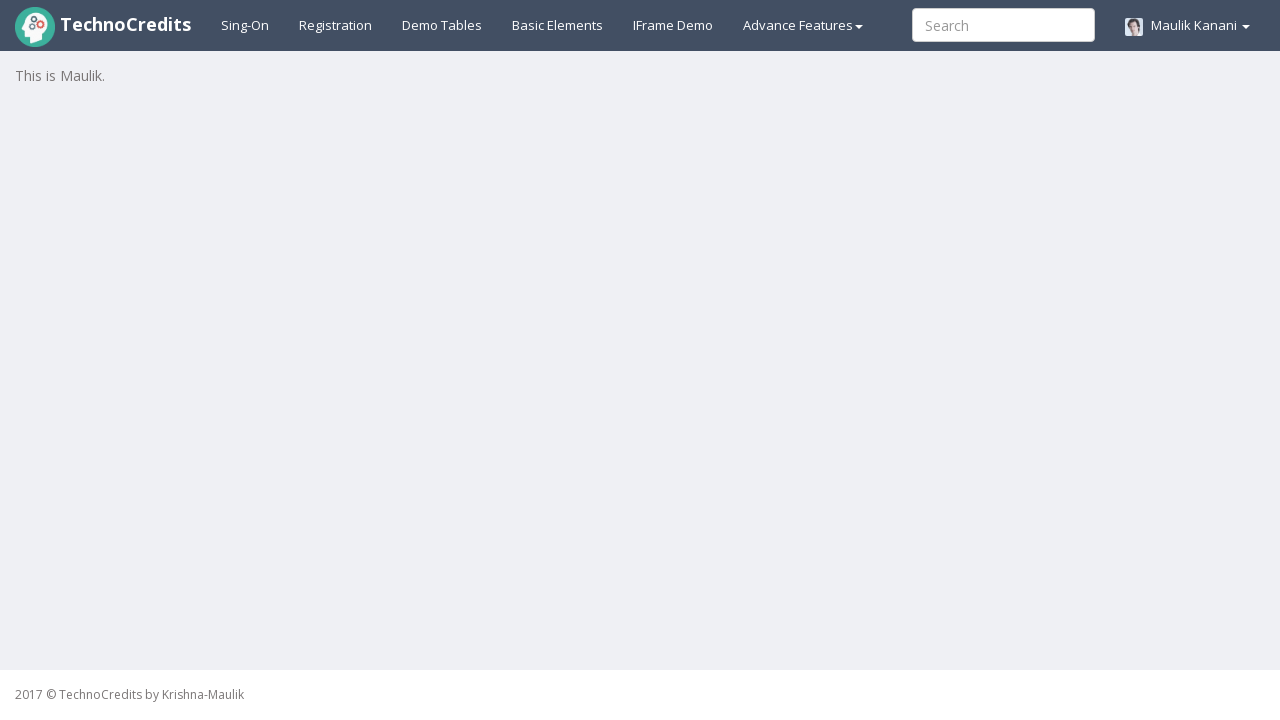

Clicked basic elements link at (558, 25) on a#basicelements
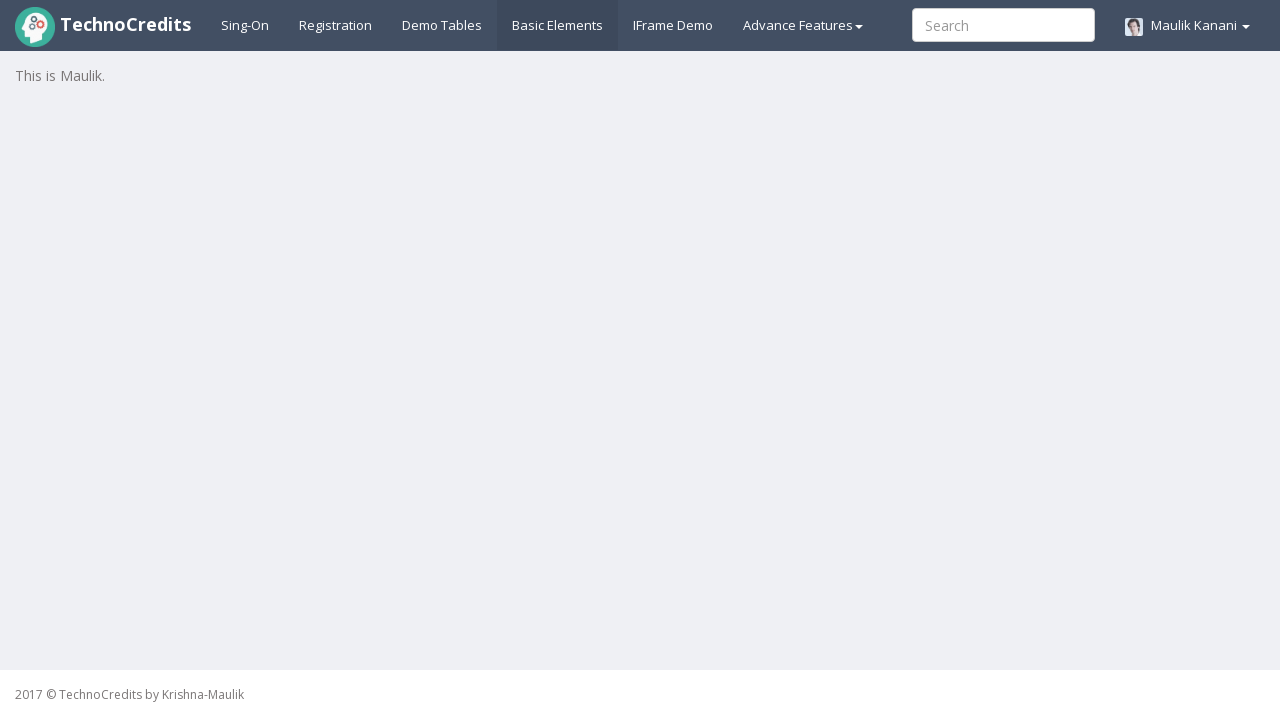

Clicked JavaScript alert trigger button at (73, 578) on #javascriptAlert
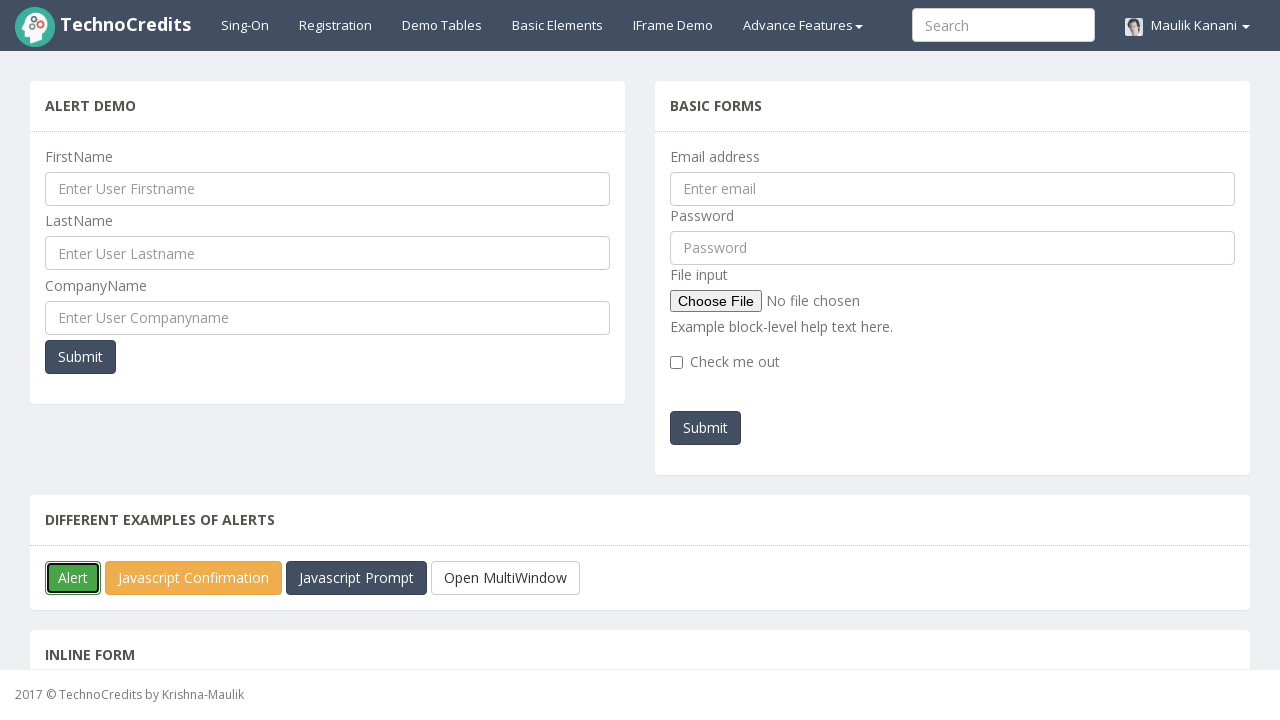

Set up dialog handler to accept alerts
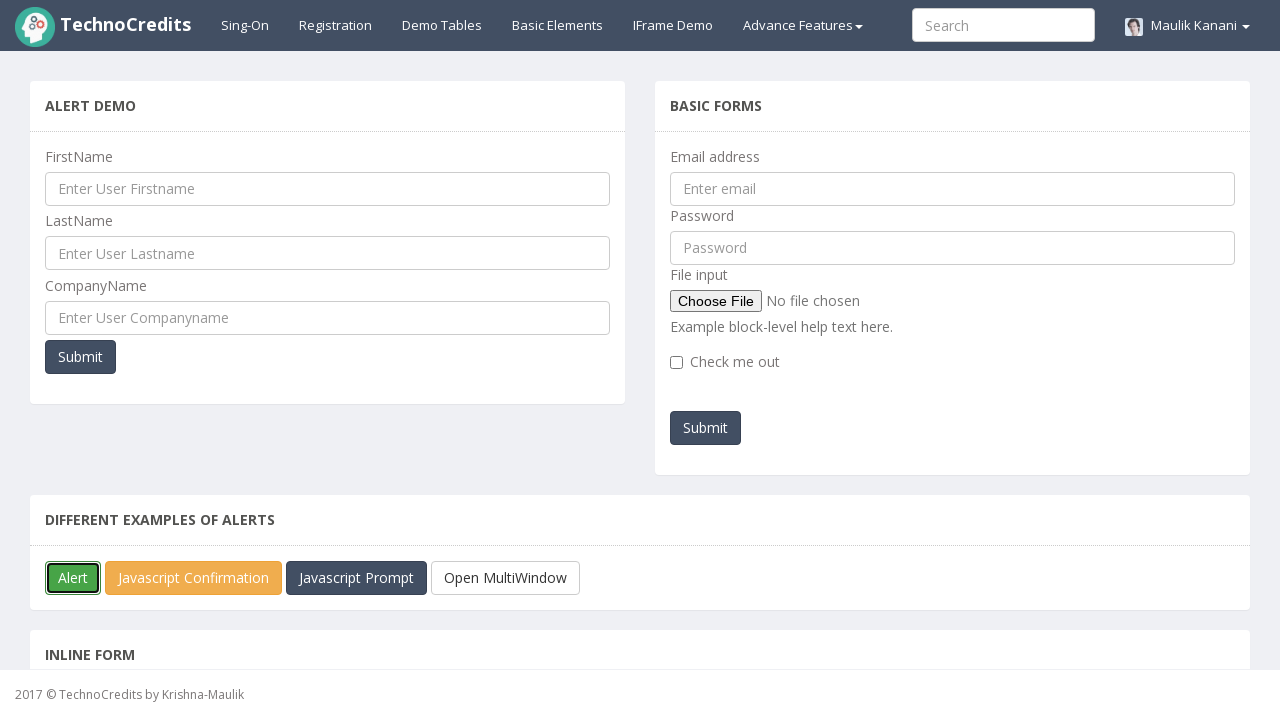

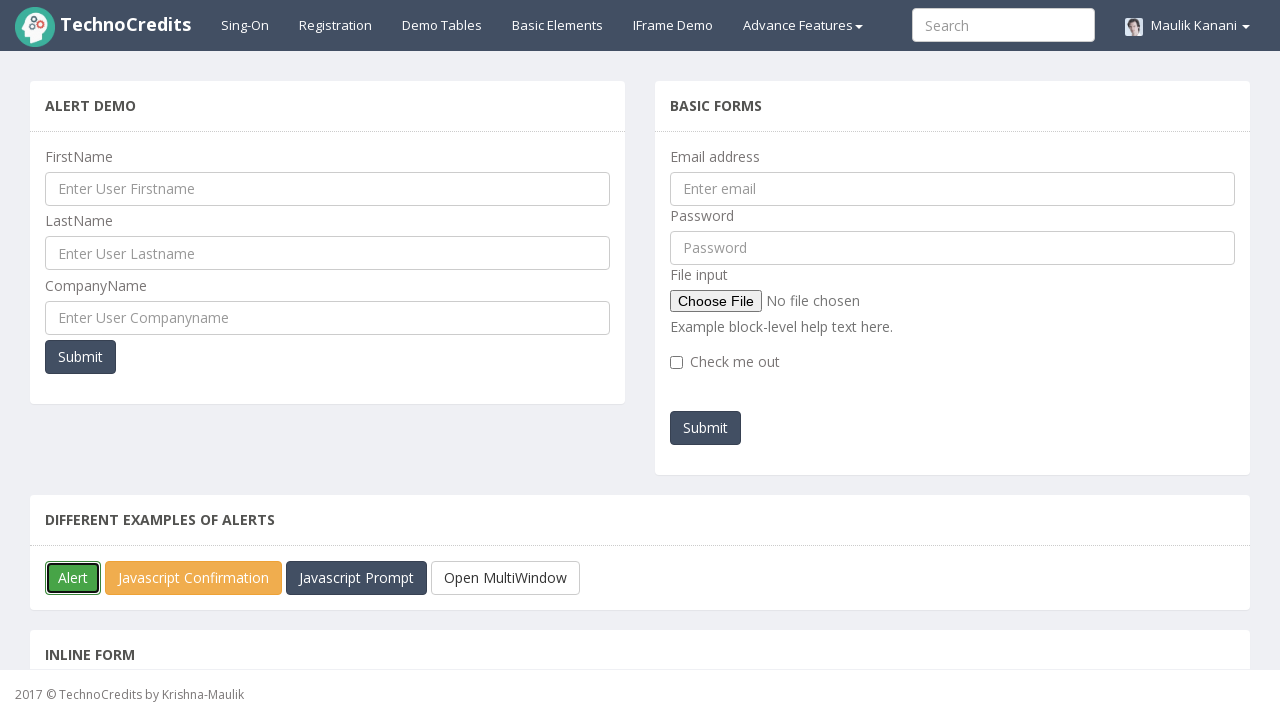